Tests keyboard actions including typing text, selecting all with Ctrl+A, copying with Ctrl+C, tabbing to next field, and pasting with Ctrl+V on a text comparison tool

Starting URL: https://gotranscript.com/text-compare

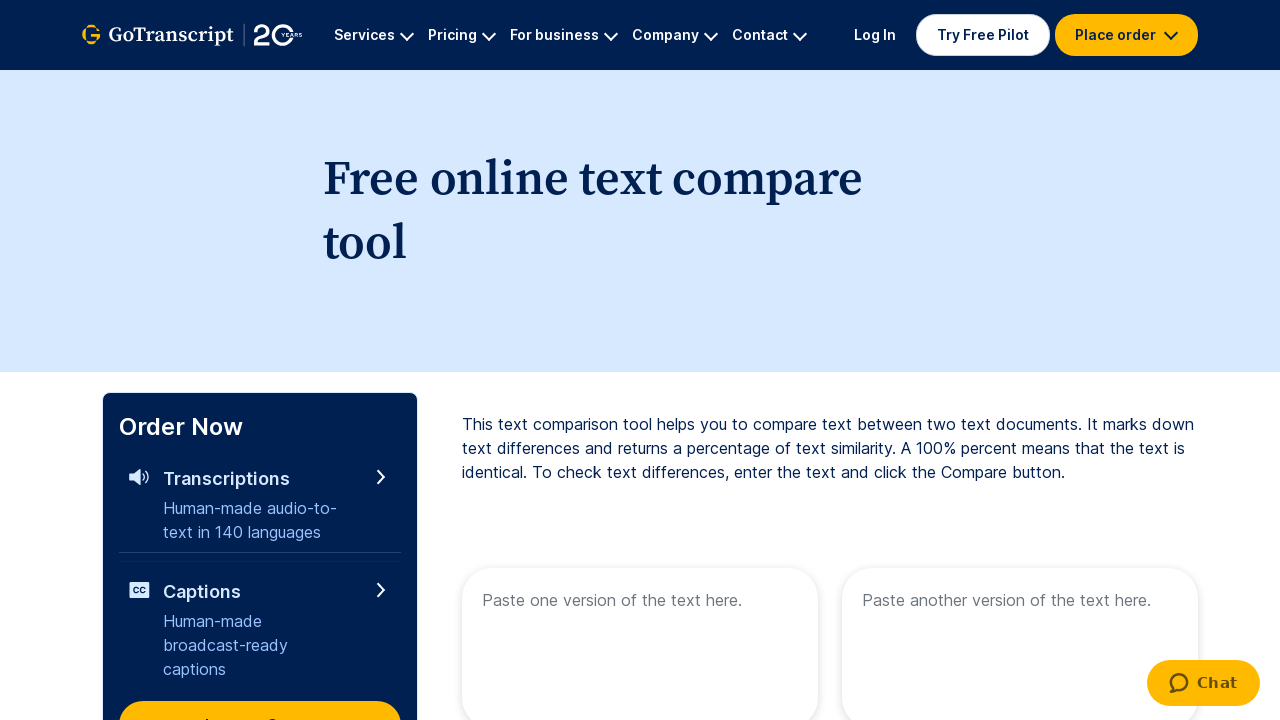

Typed 'welcome to automation' into first text area on [name='text1']
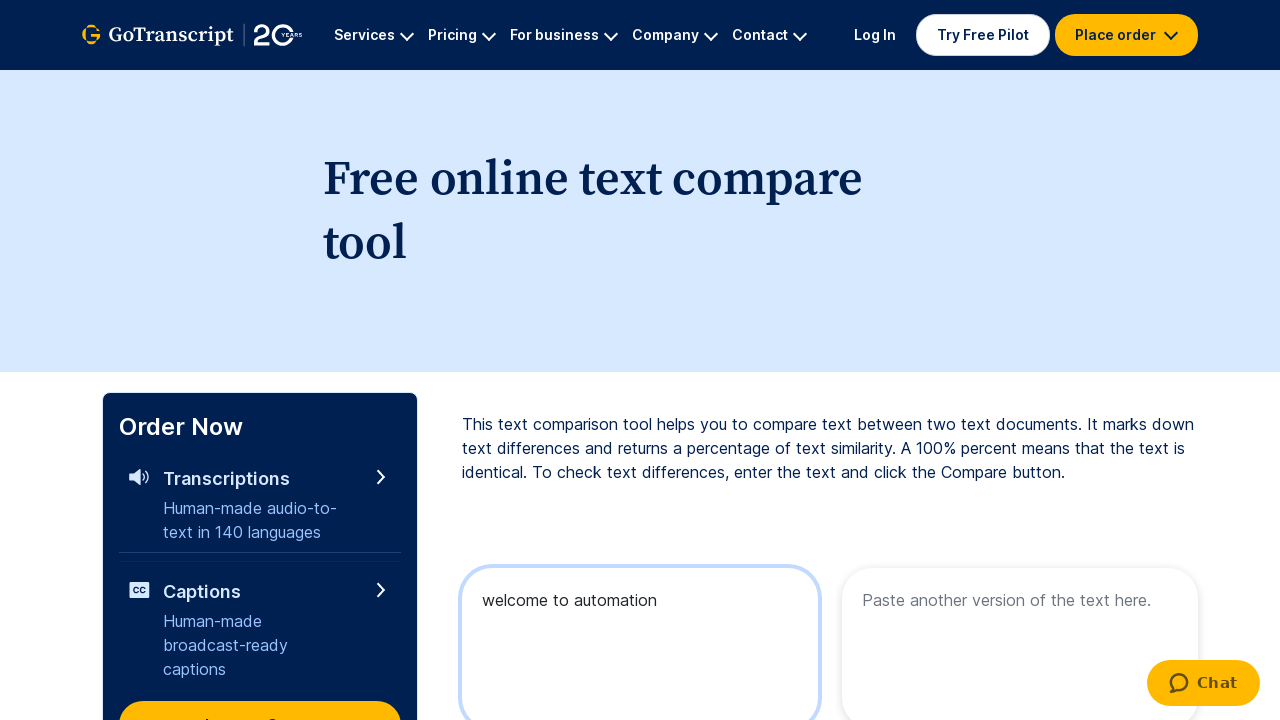

Selected all text in first text area with Ctrl+A
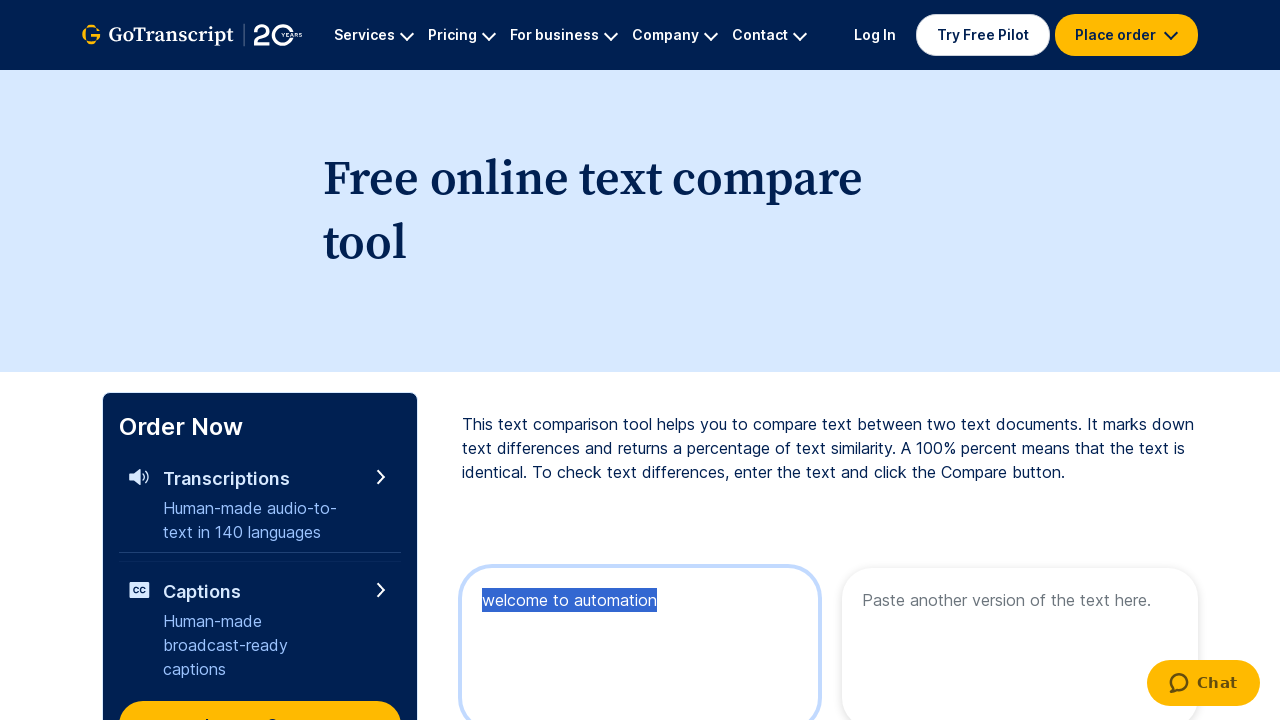

Copied selected text with Ctrl+C
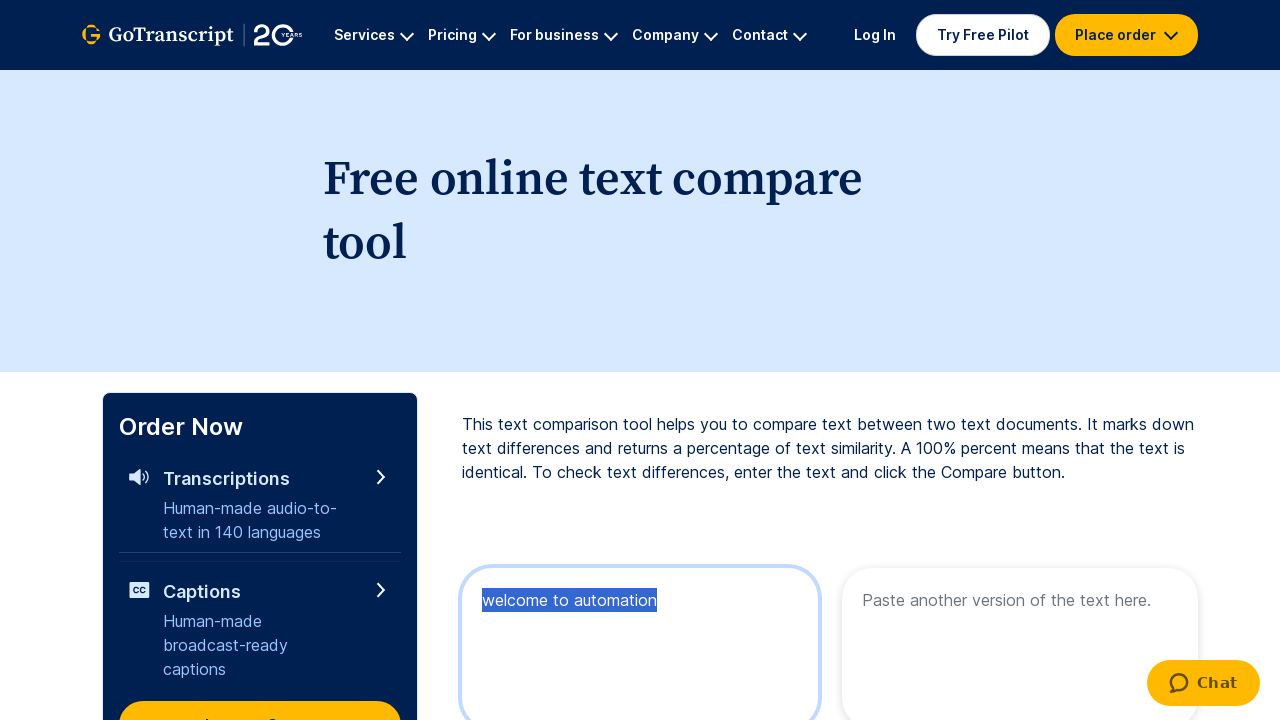

Tabbed to next field
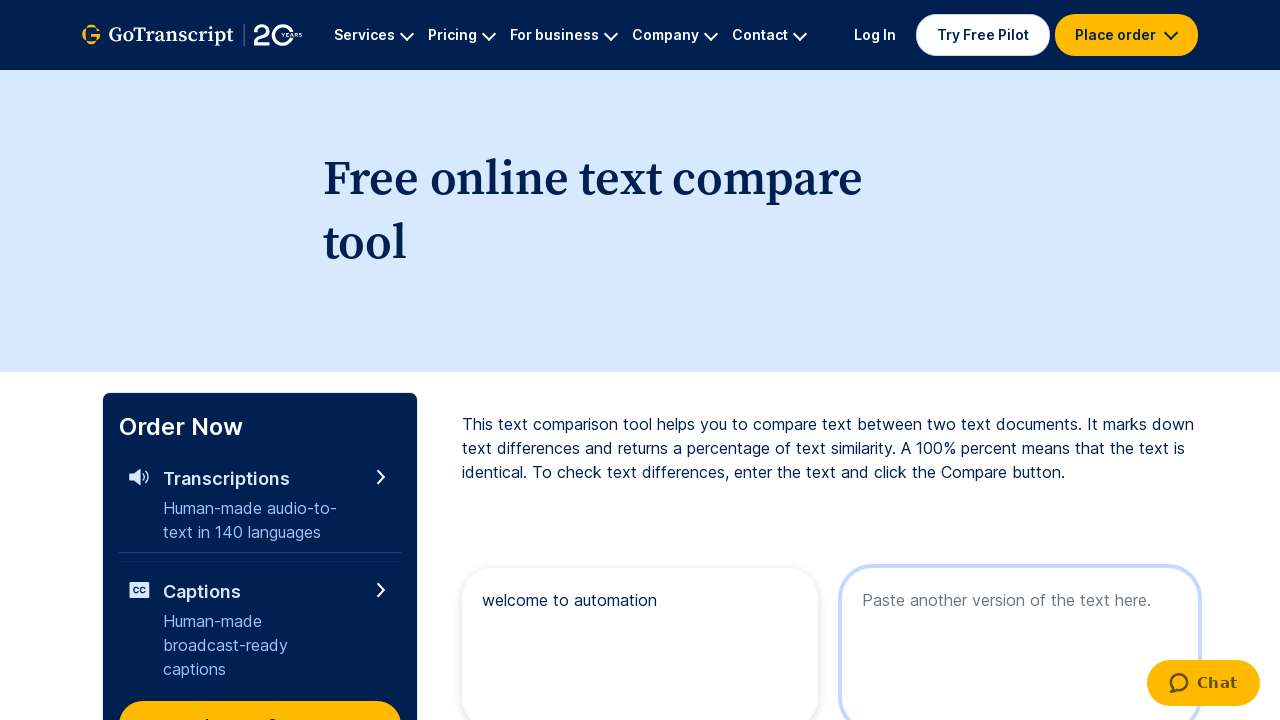

Pasted text into second field with Ctrl+V
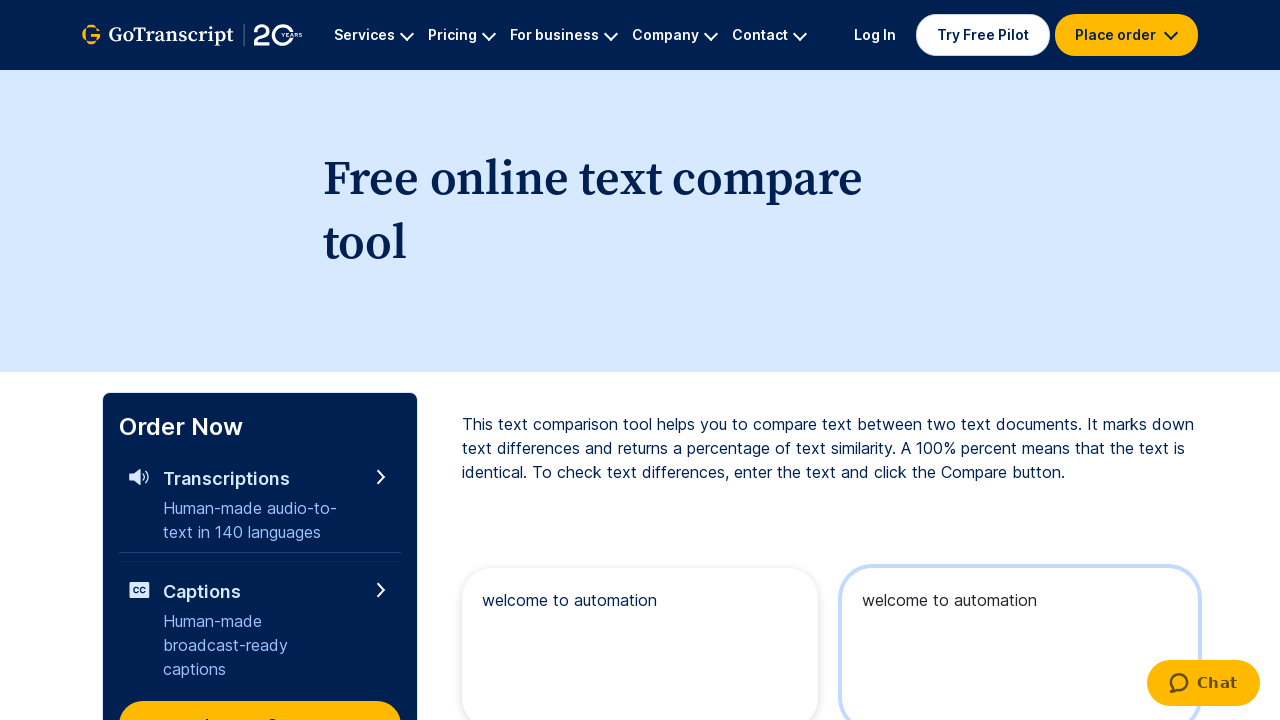

Waited 2 seconds for paste action to complete
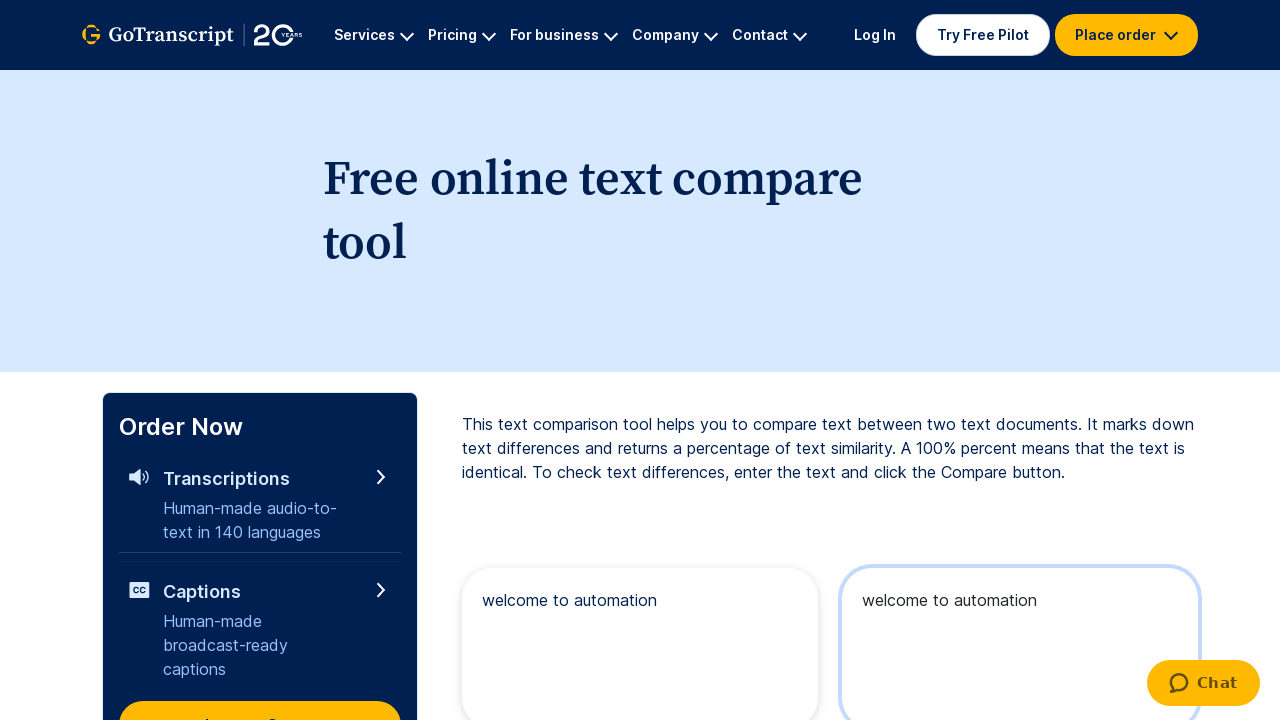

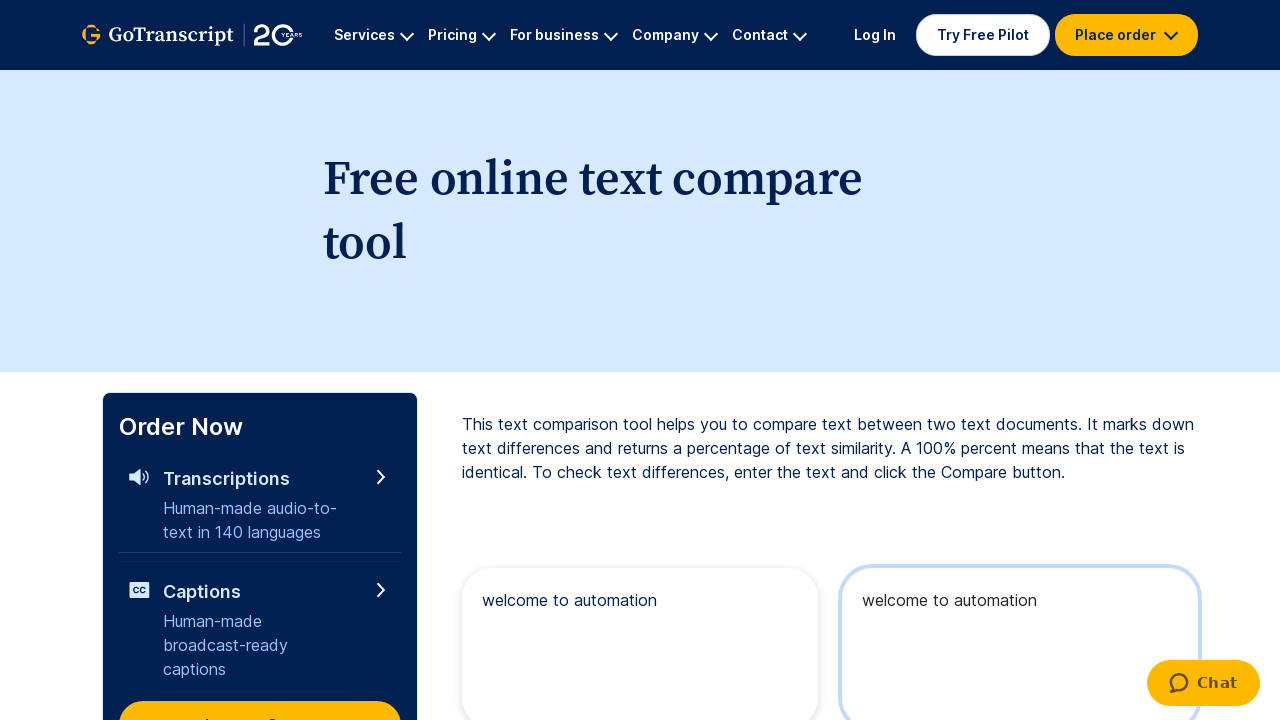